Selects the round trip option for flight booking

Starting URL: https://www.easemytrip.com/

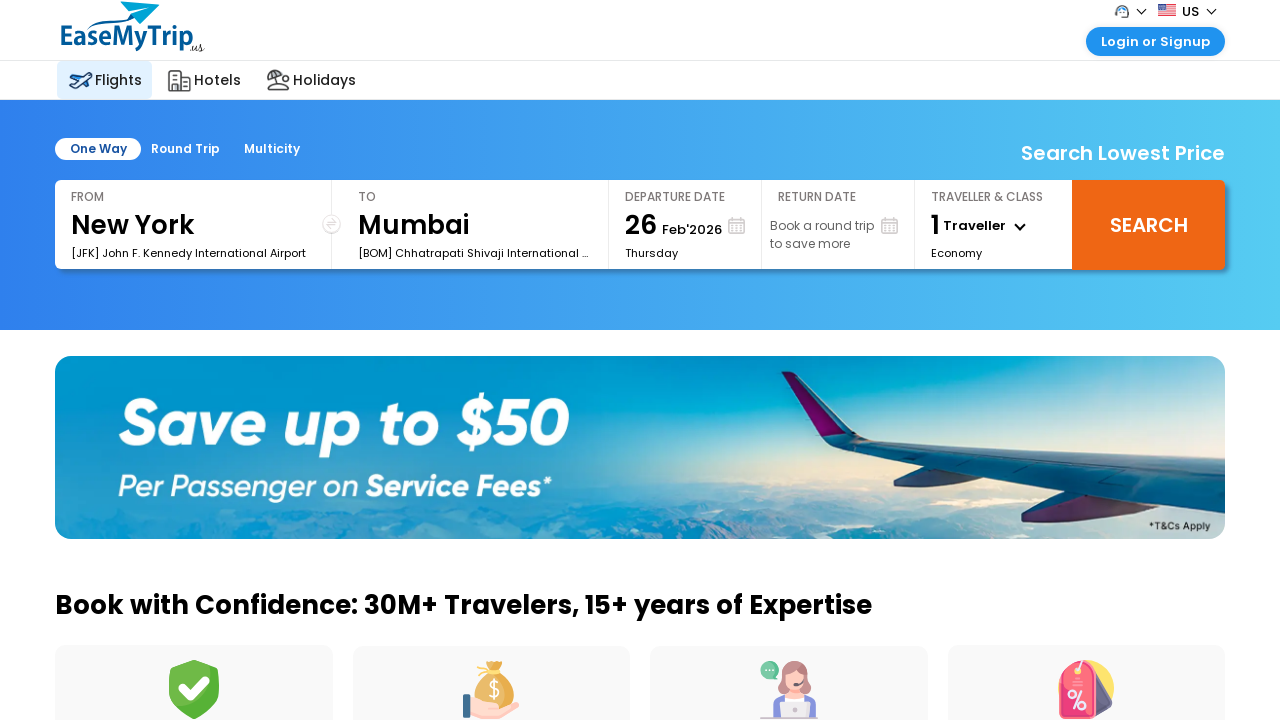

Clicked on Round Trip option for flight booking at (185, 149) on xpath=//li[@id='rtrip']
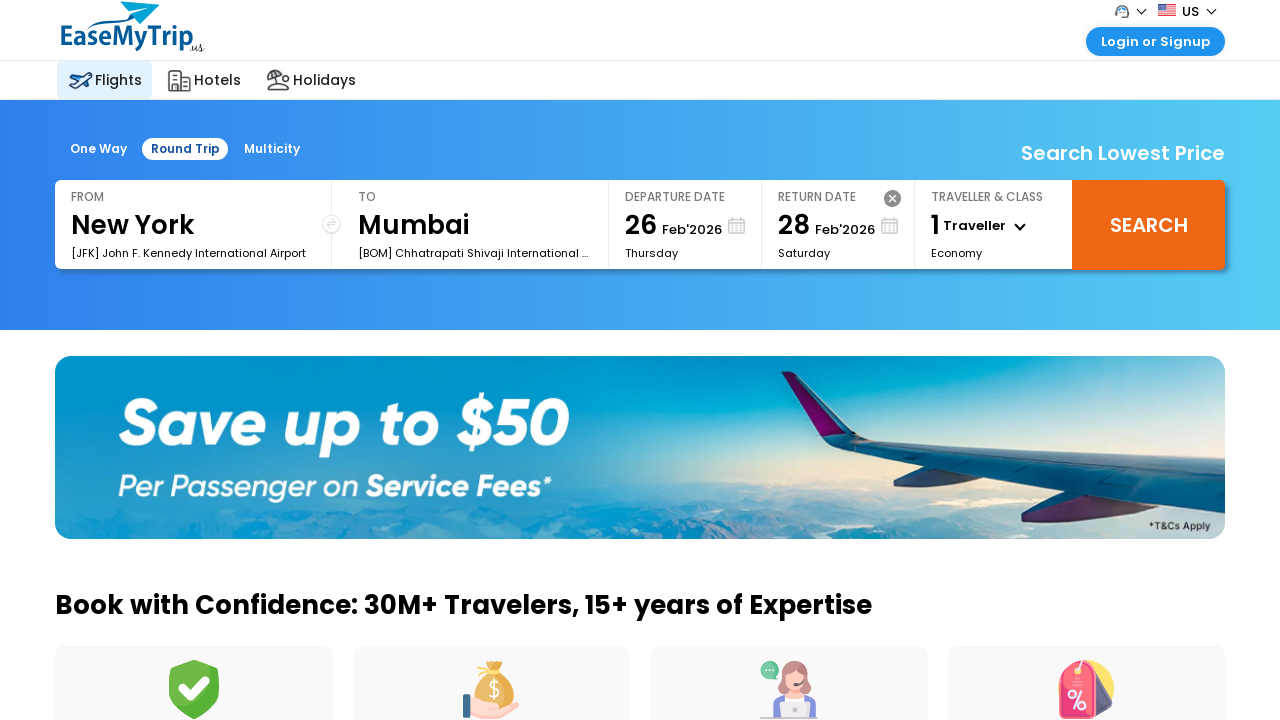

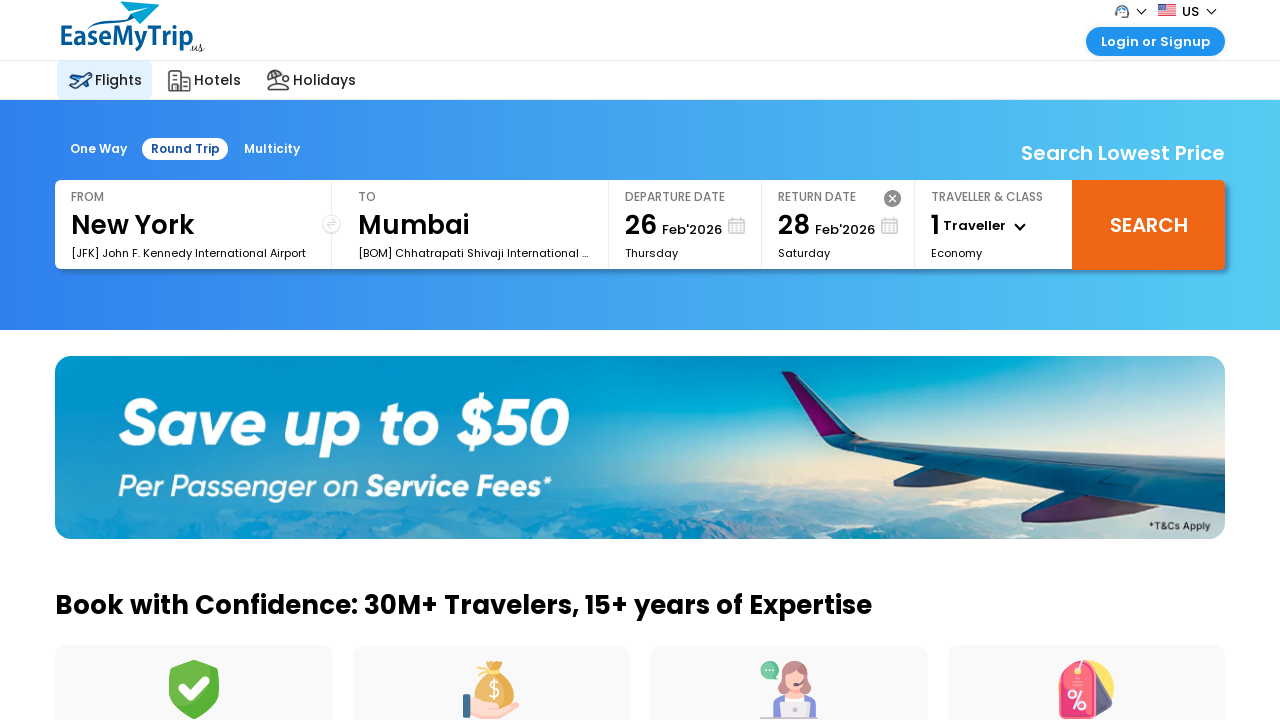